Navigates to the Microsoft Edge website homepage and waits for the page to load

Starting URL: https://www.microsoftedge.com

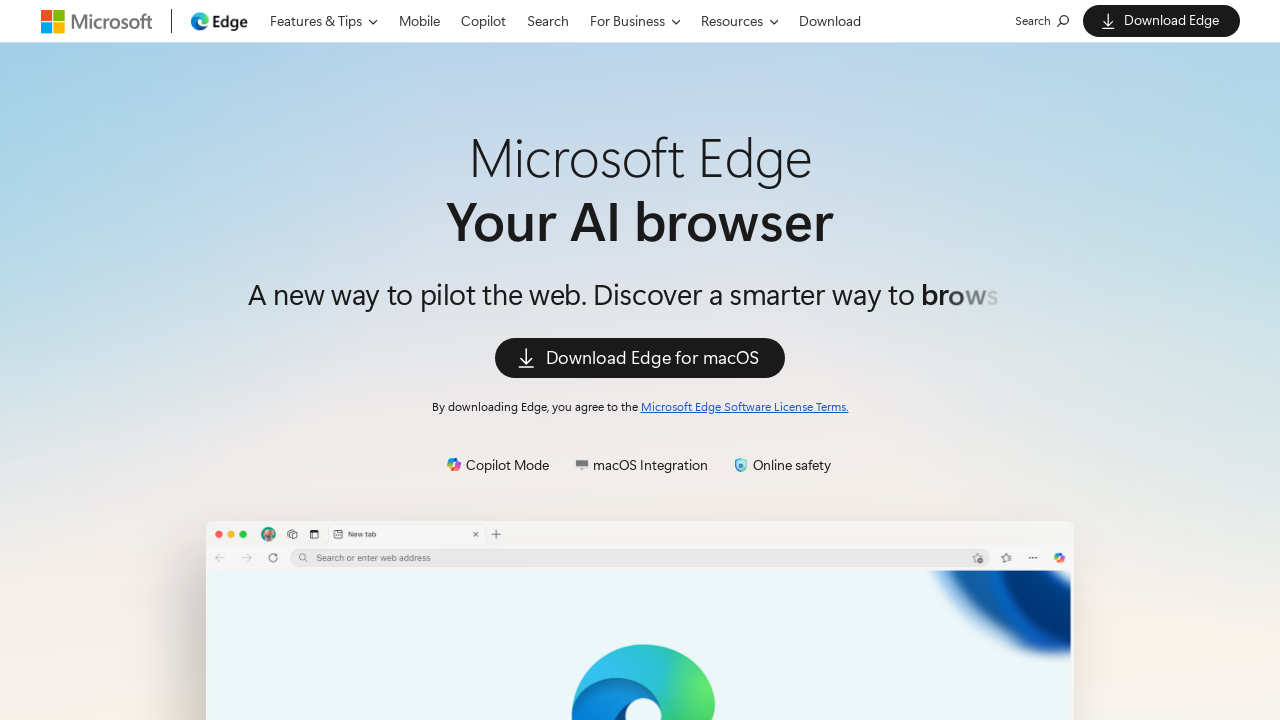

Waited for page DOM to fully load
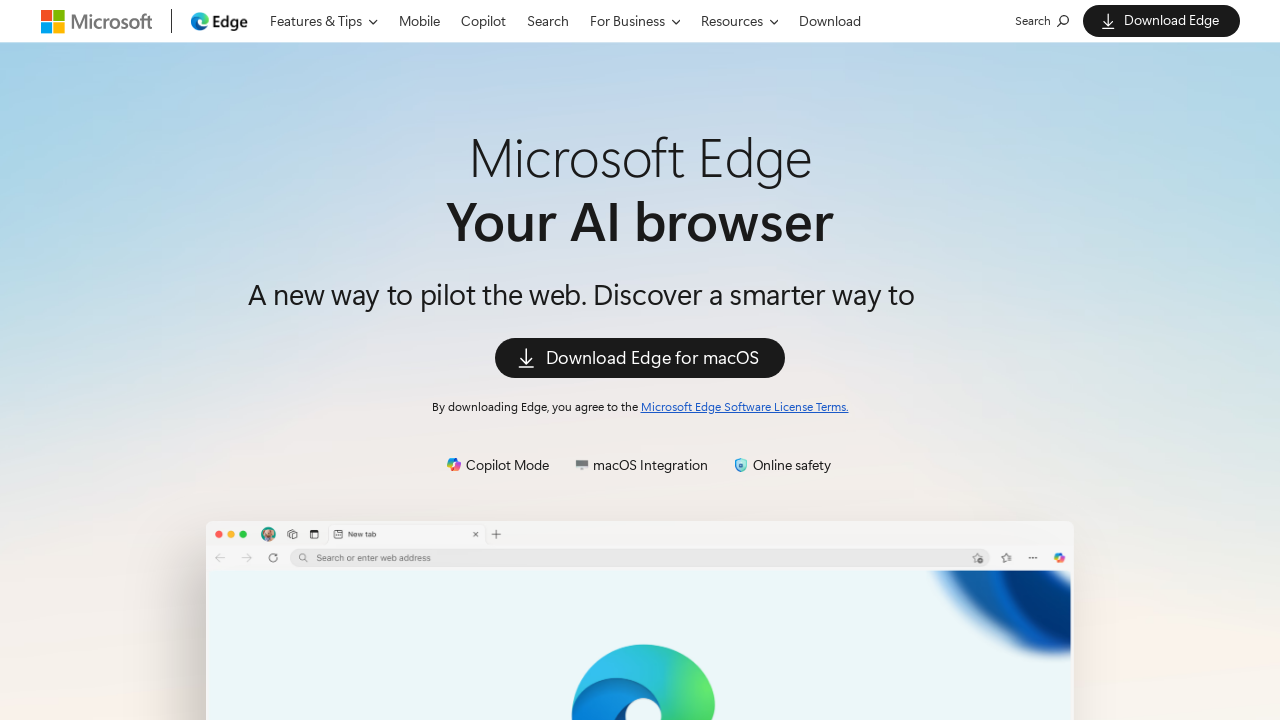

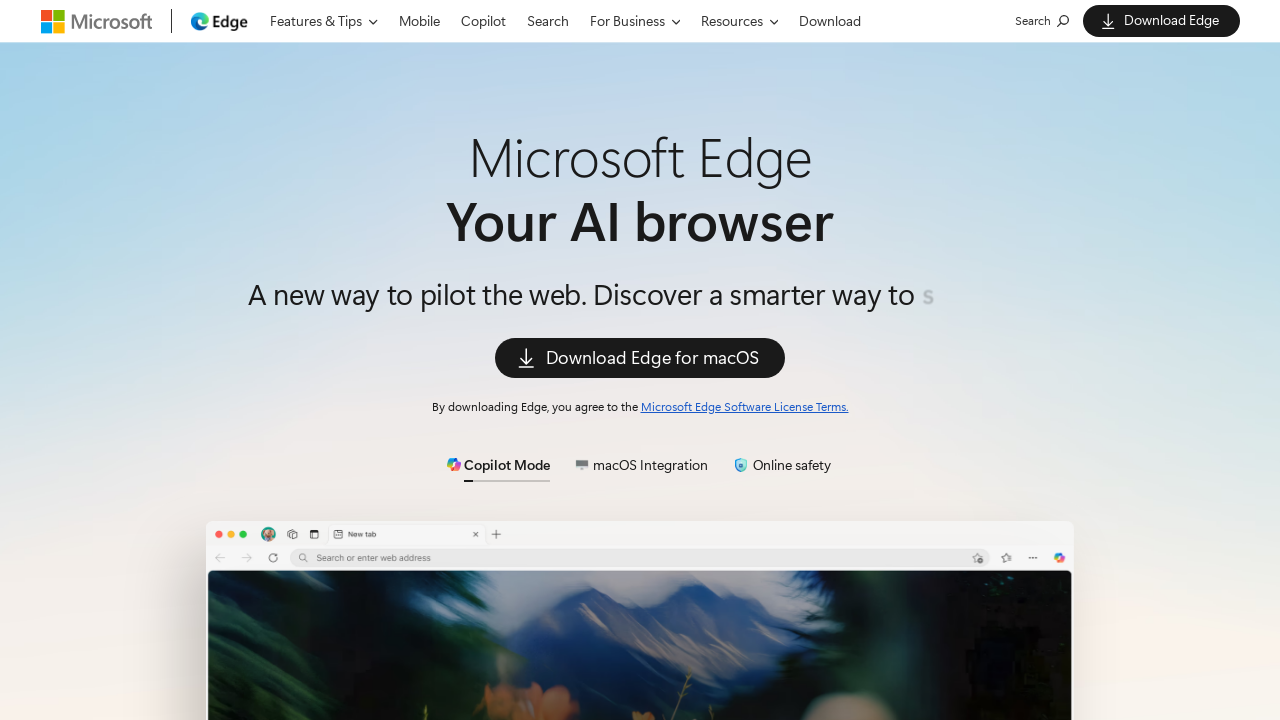